Verifies the page title of OrangeHRM demo site

Starting URL: https://opensource-demo.orangehrmlive.com/

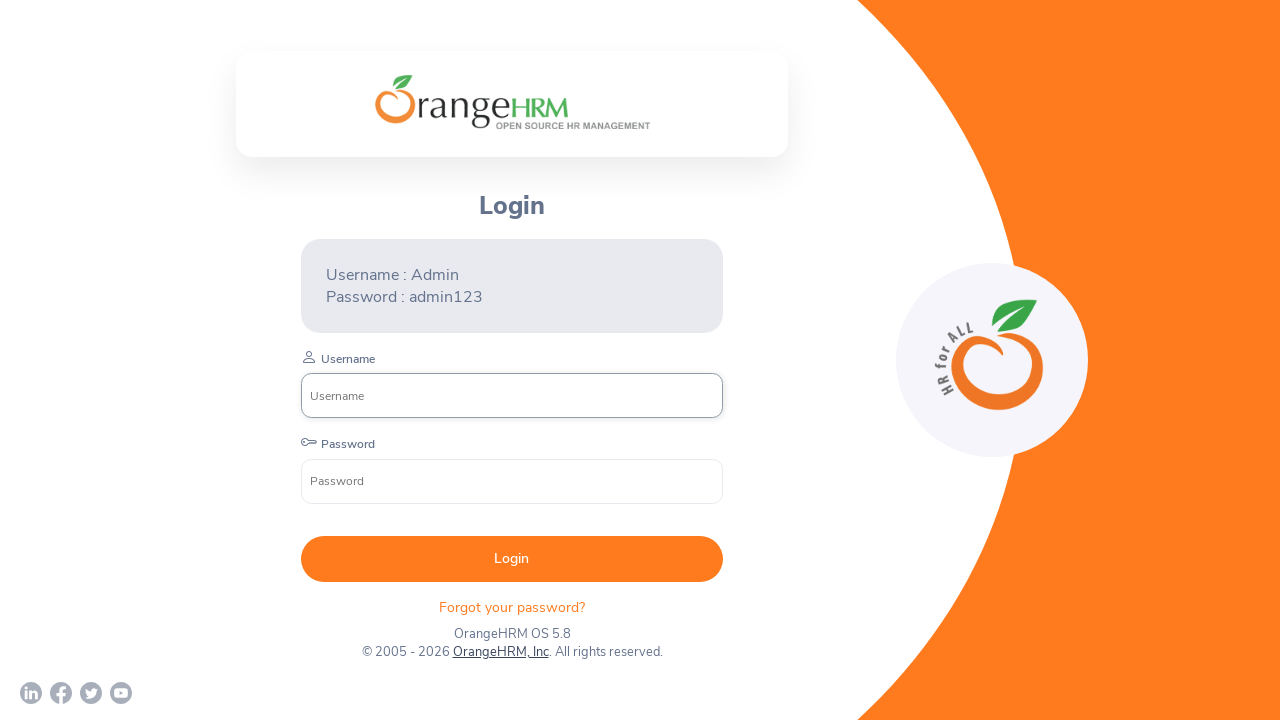

Retrieved page title from OrangeHRM demo site
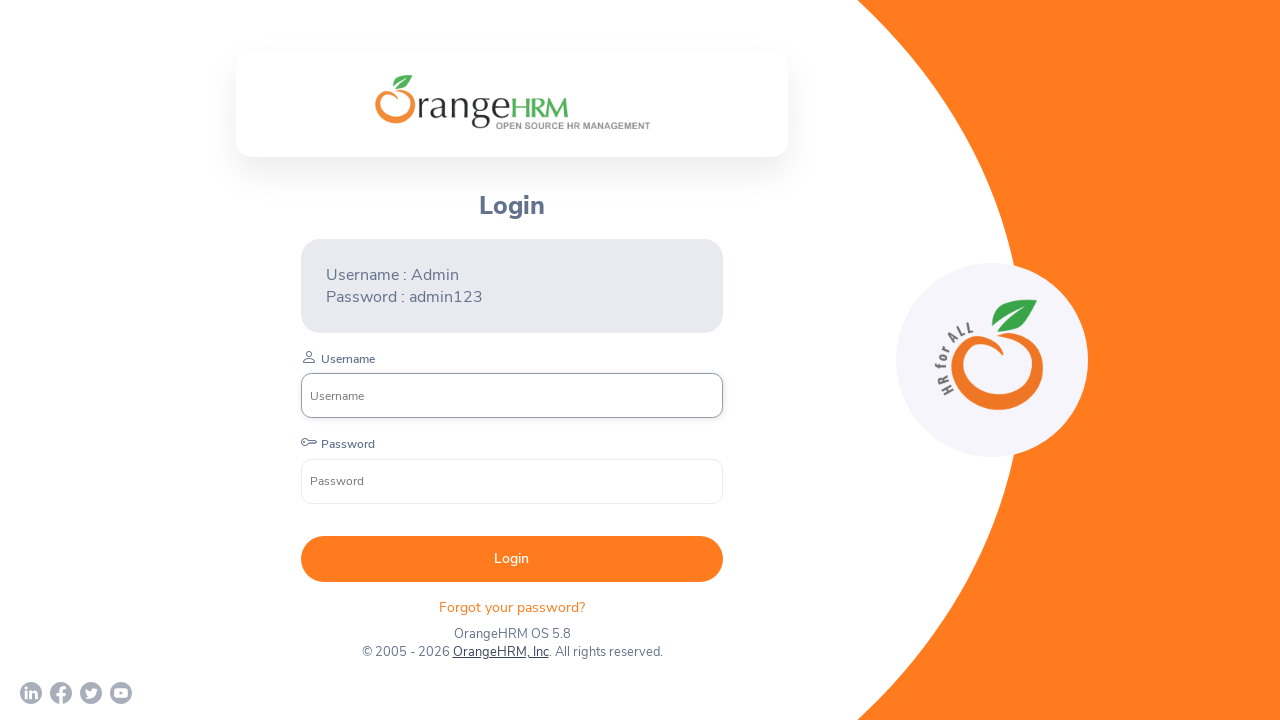

Page title verification passed - title is 'OrangeHRM'
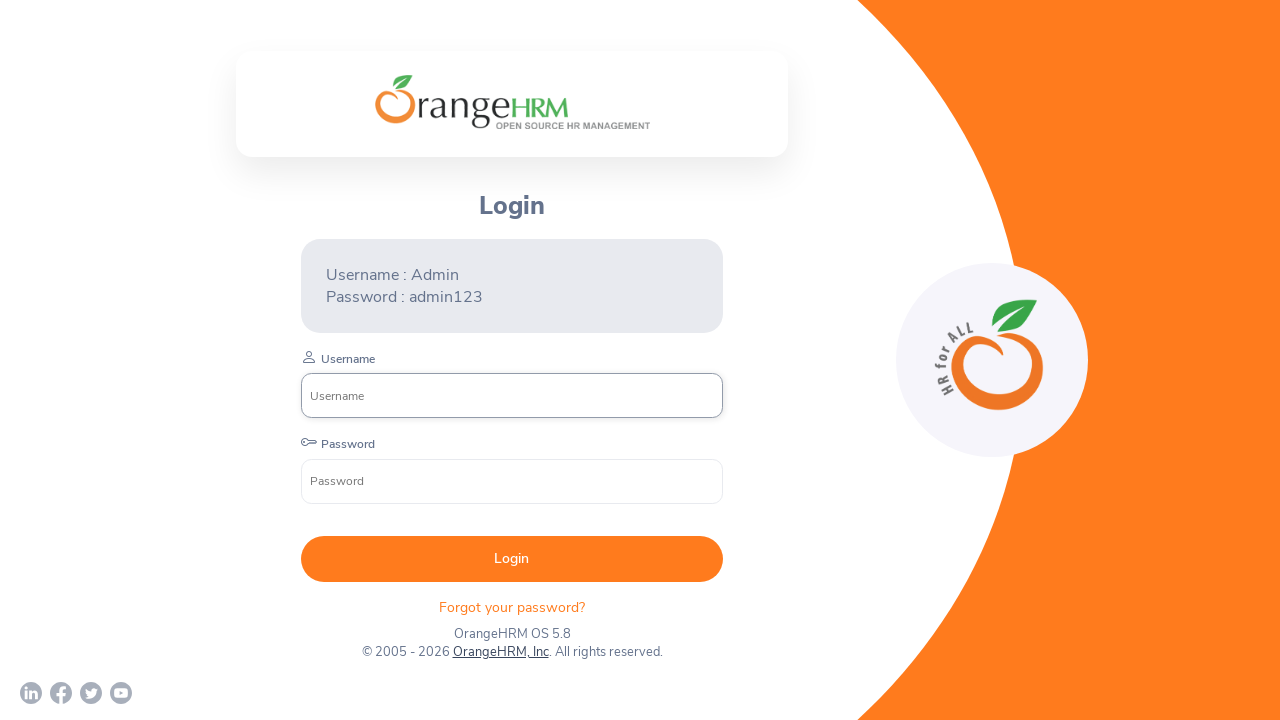

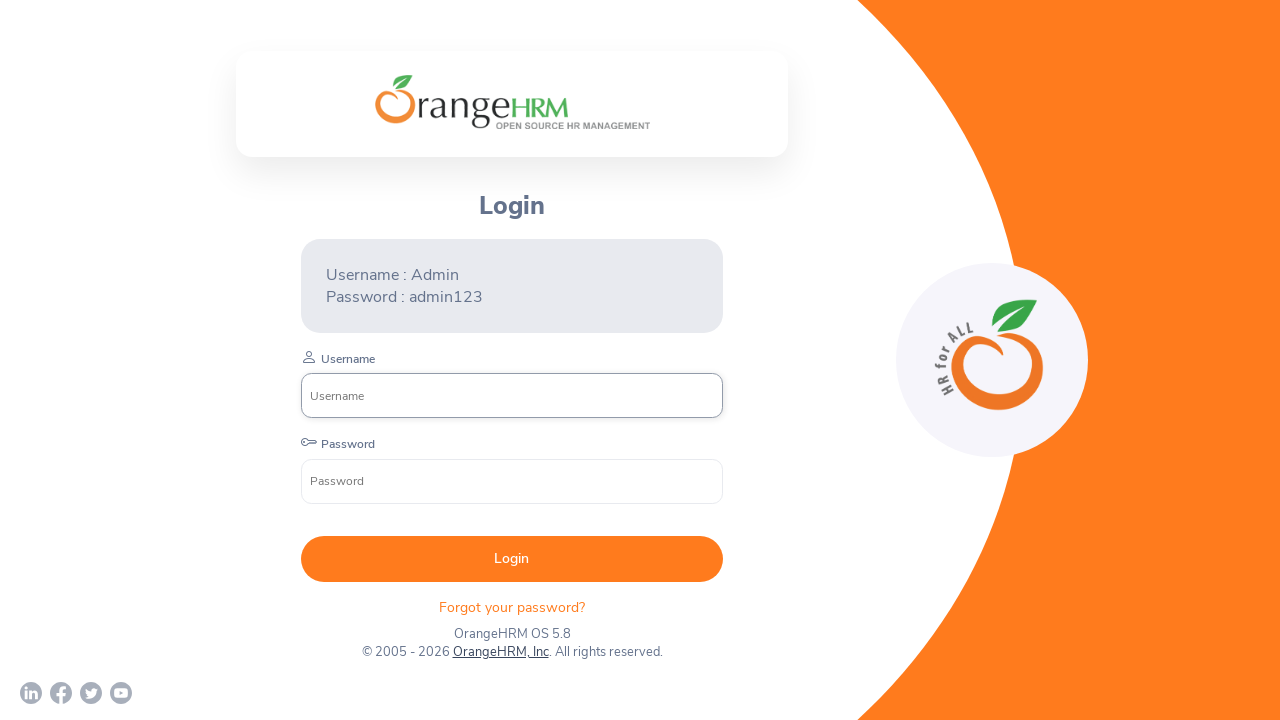